Navigates to CoinMarketCap and scrolls through the cryptocurrency listing page to load all content, then verifies that cryptocurrency data rows are displayed.

Starting URL: https://coinmarketcap.com

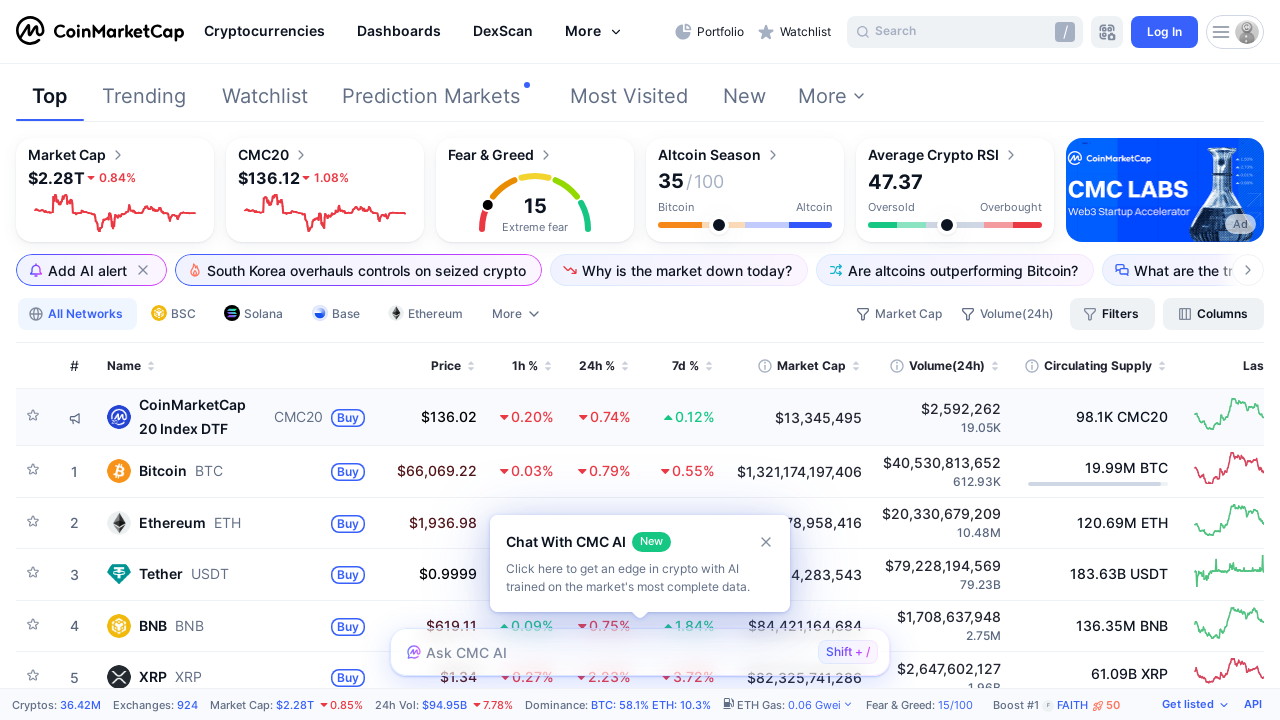

Retrieved initial page height
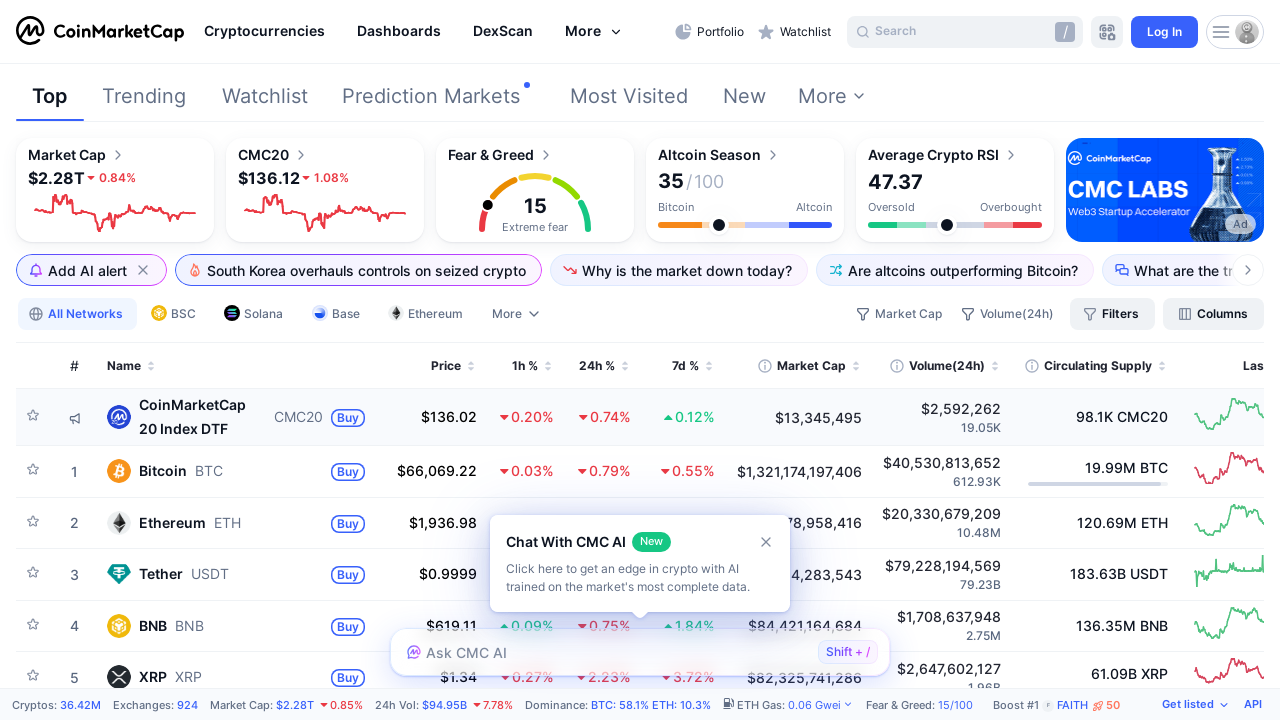

Scrolled to position 1080px
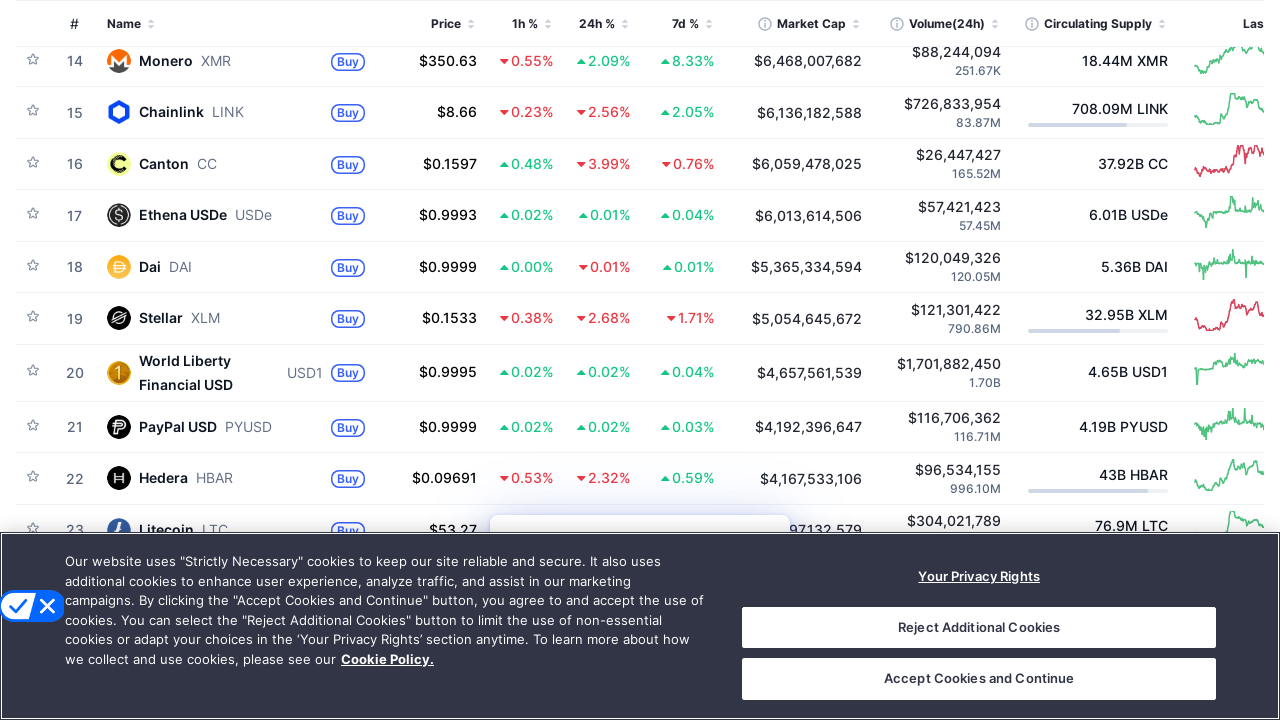

Waited 1 second for content to load
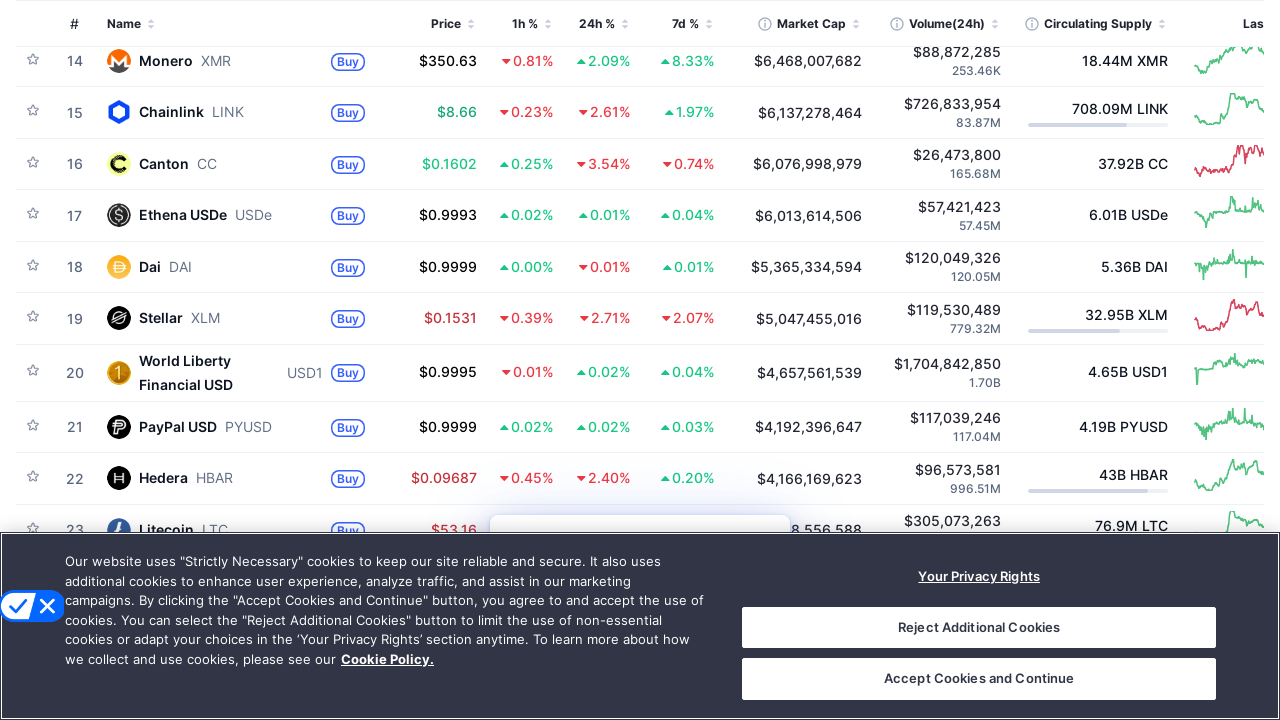

Scrolled to position 2160px
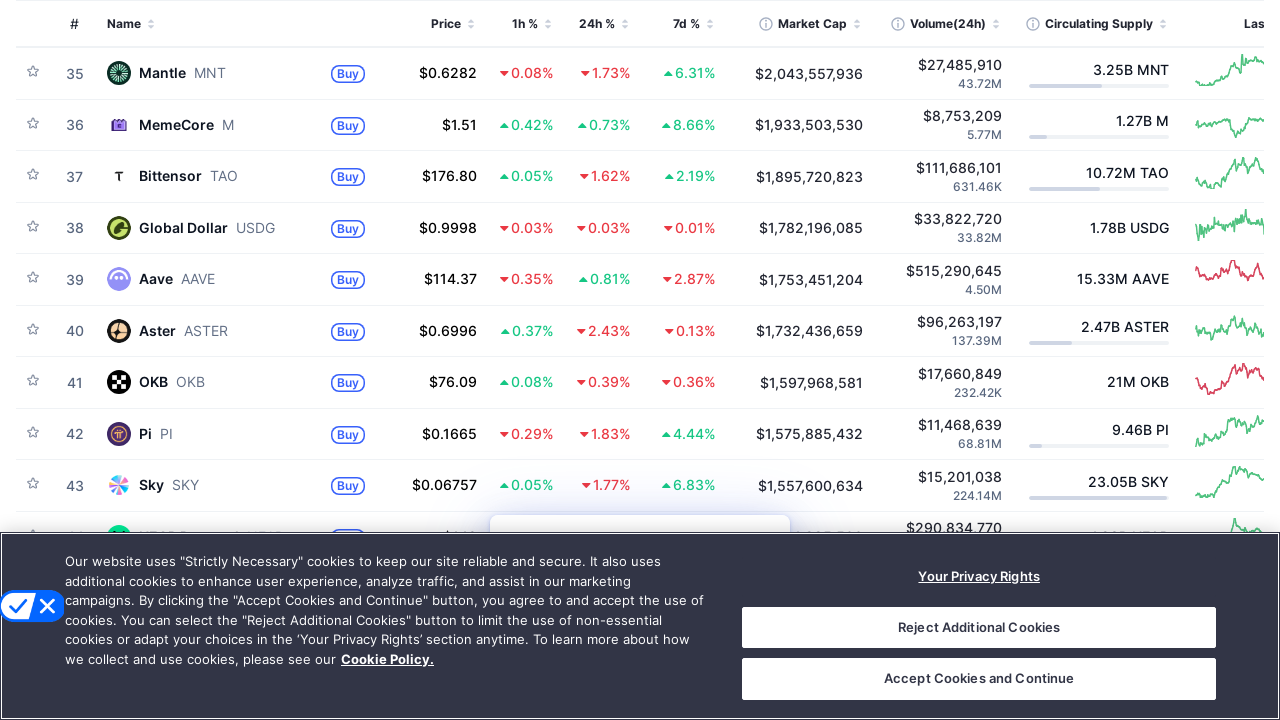

Waited 1 second for content to load
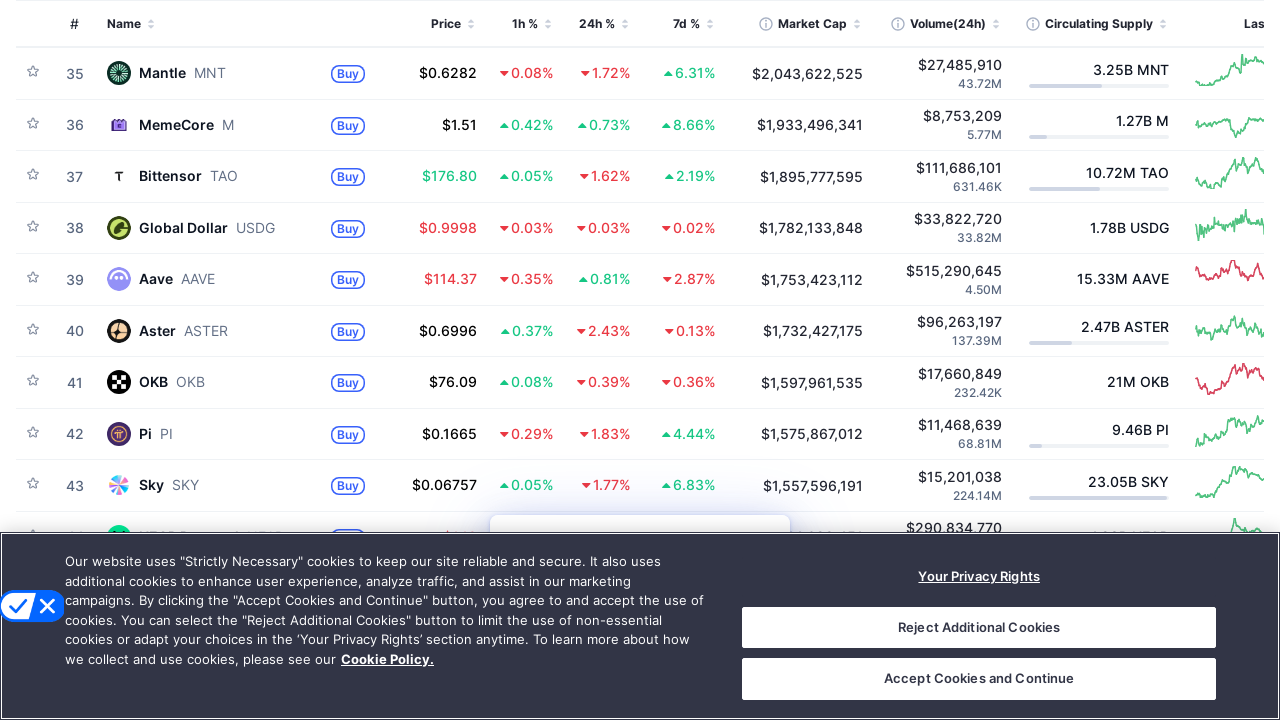

Scrolled to position 3240px
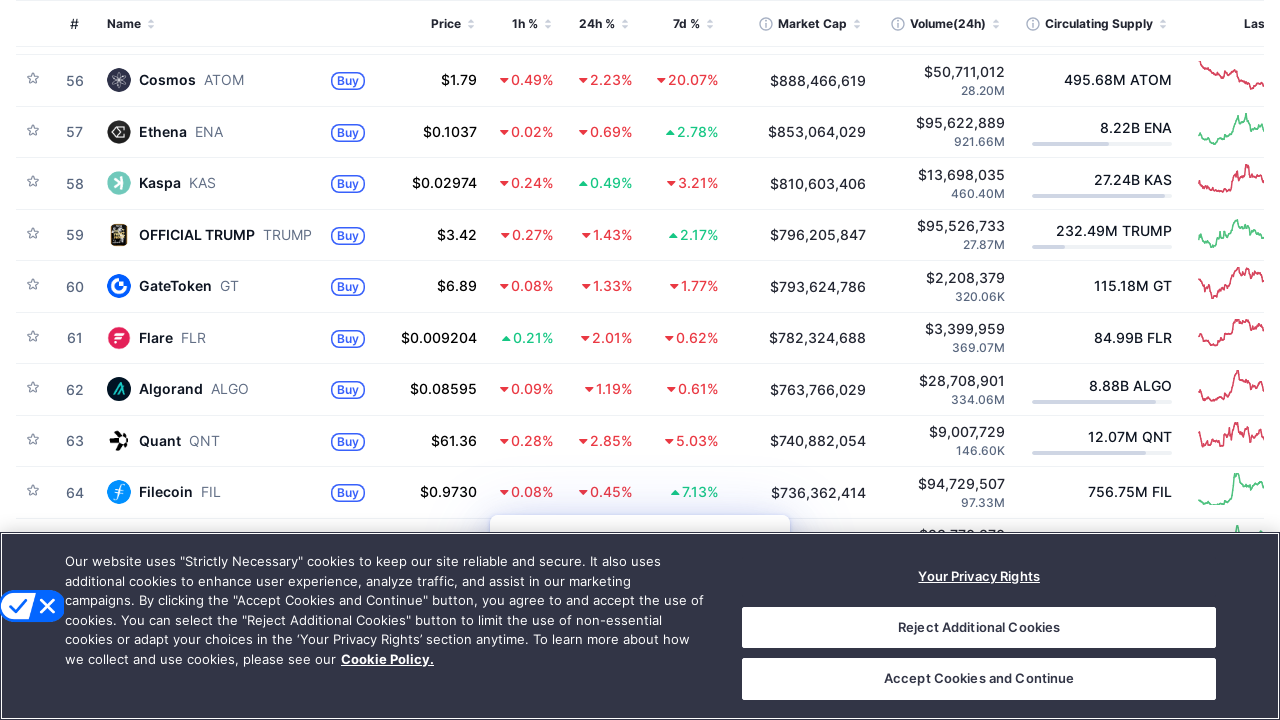

Waited 1 second for content to load
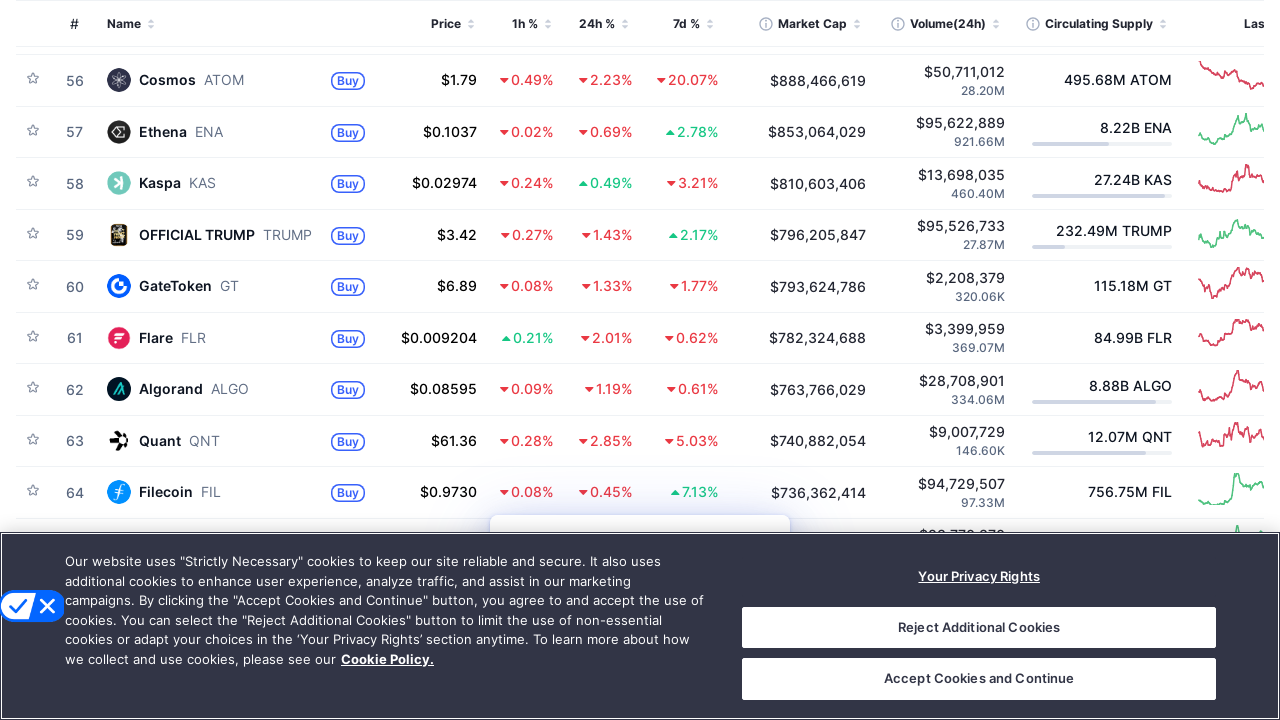

Scrolled to position 4320px
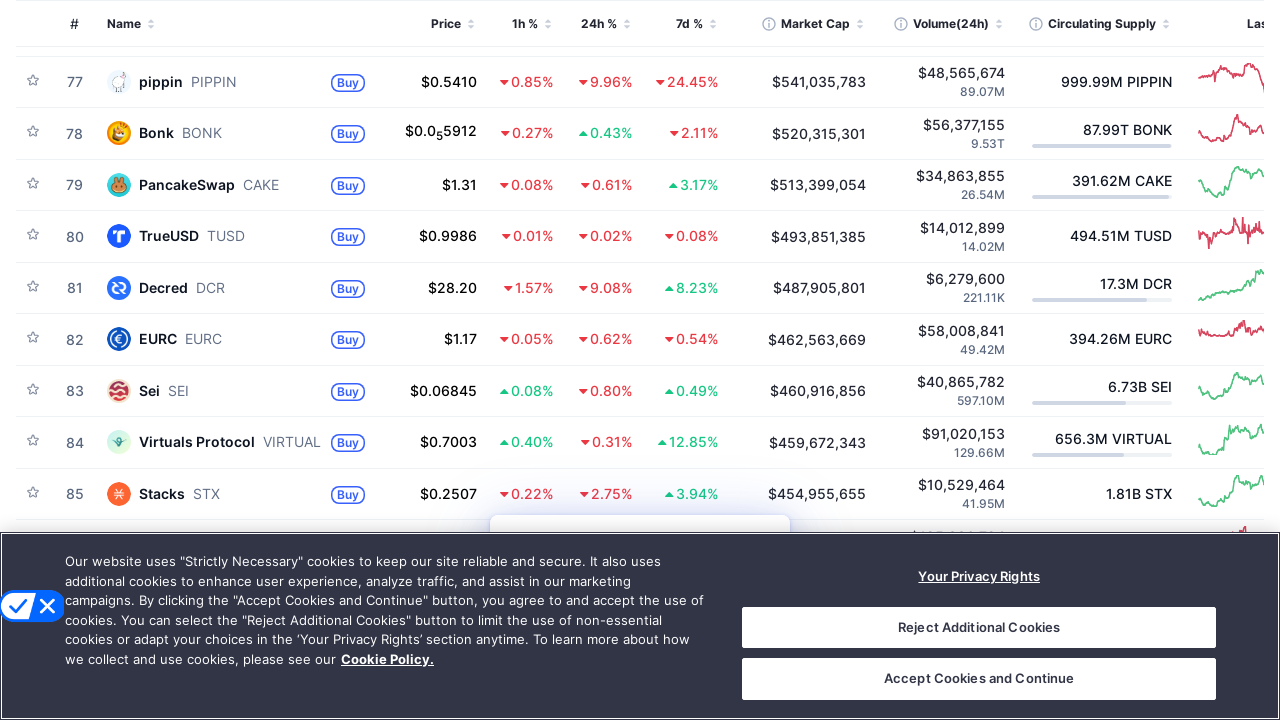

Waited 1 second for content to load
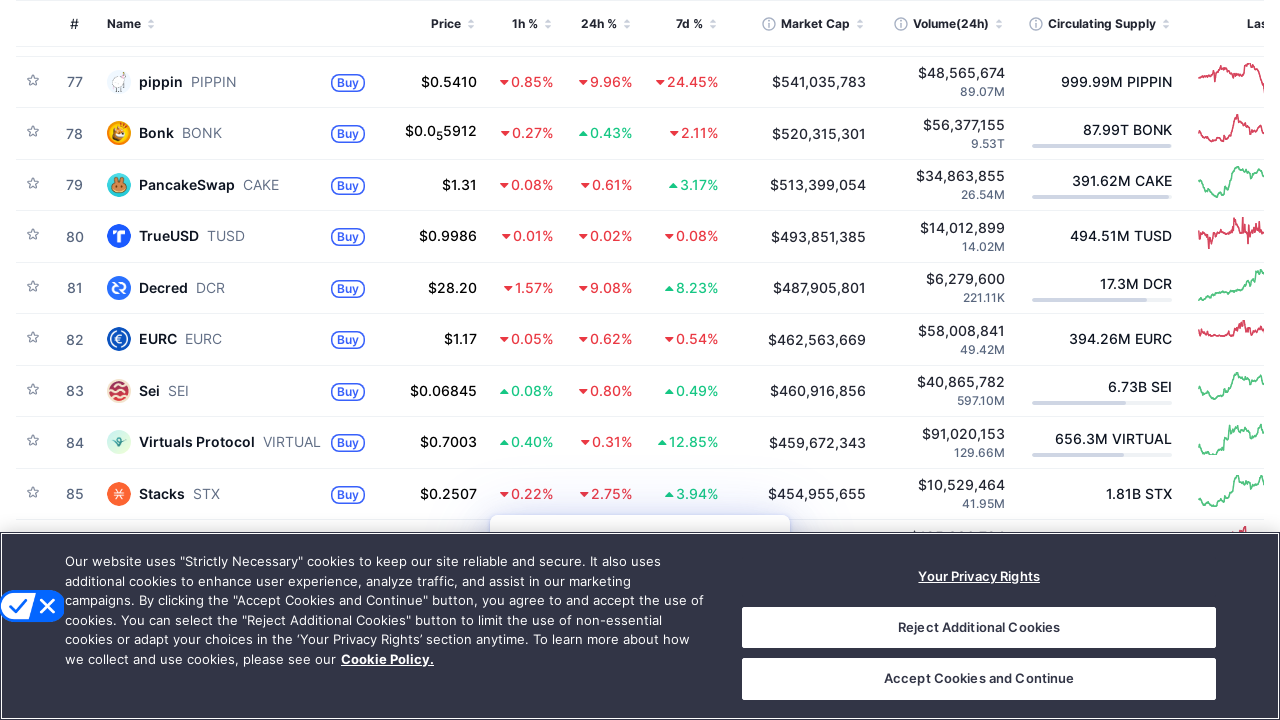

Scrolled to position 5400px
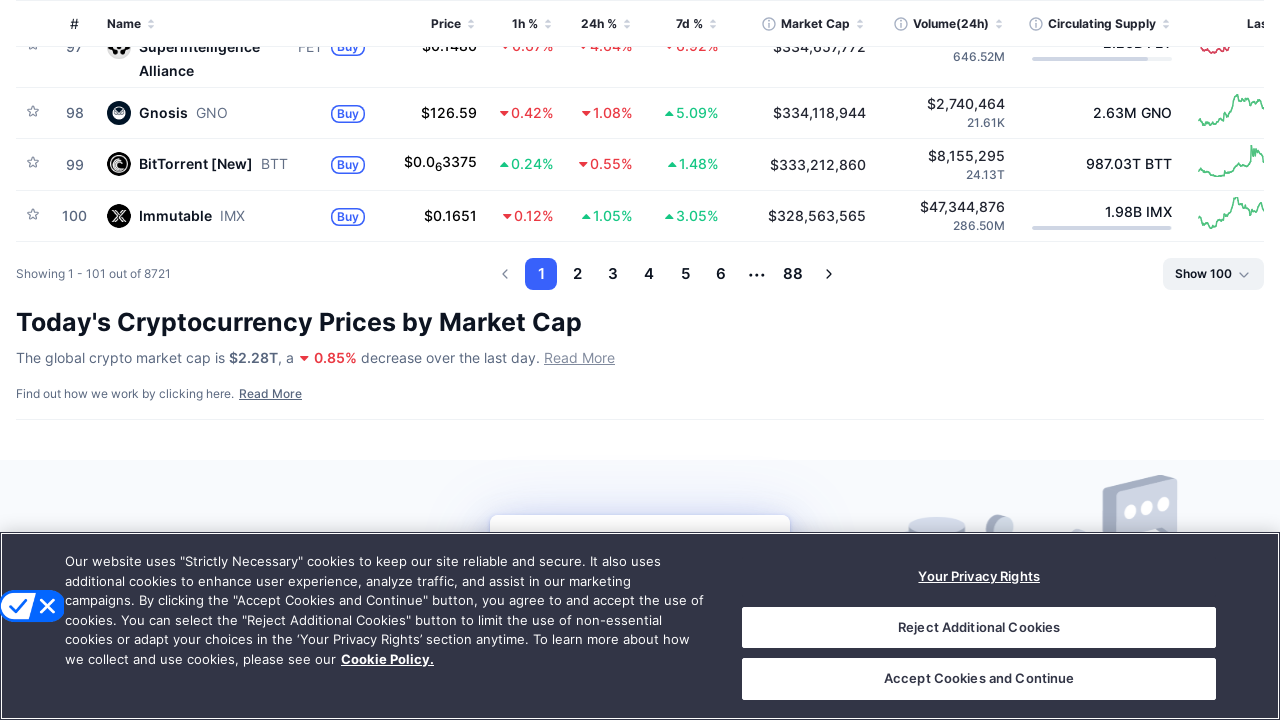

Waited 1 second for content to load
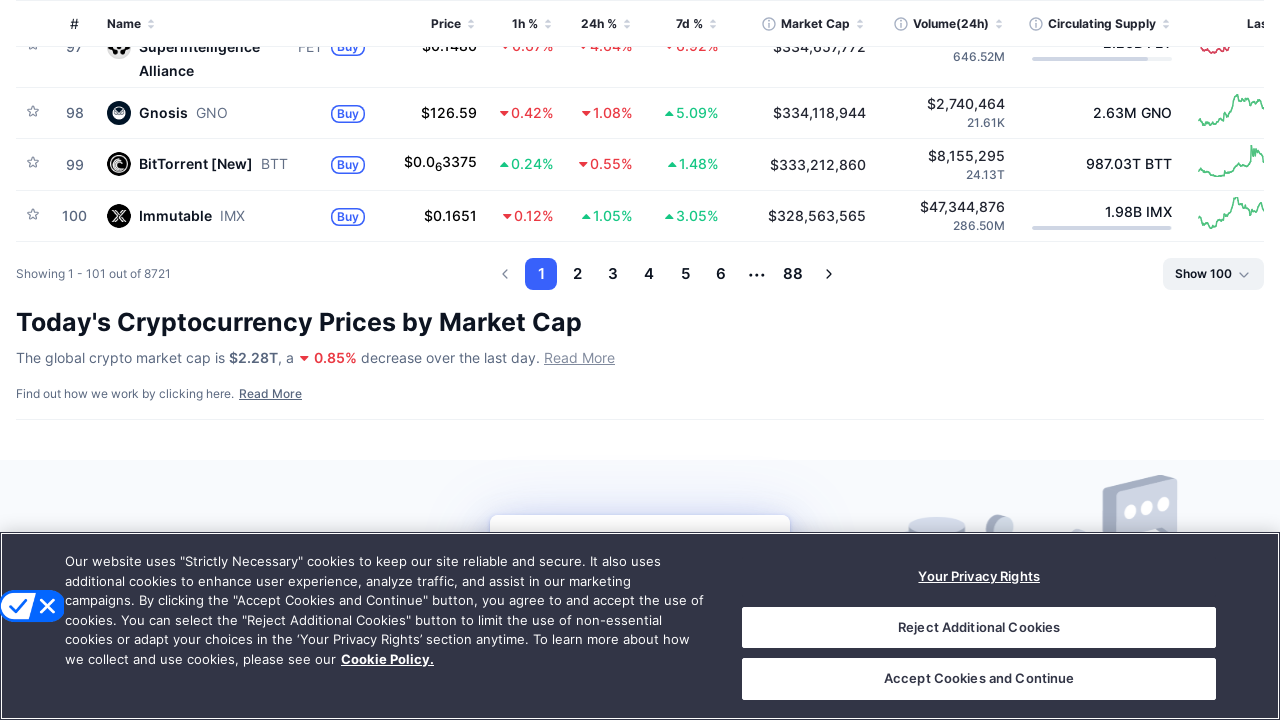

Scrolled to position 6480px
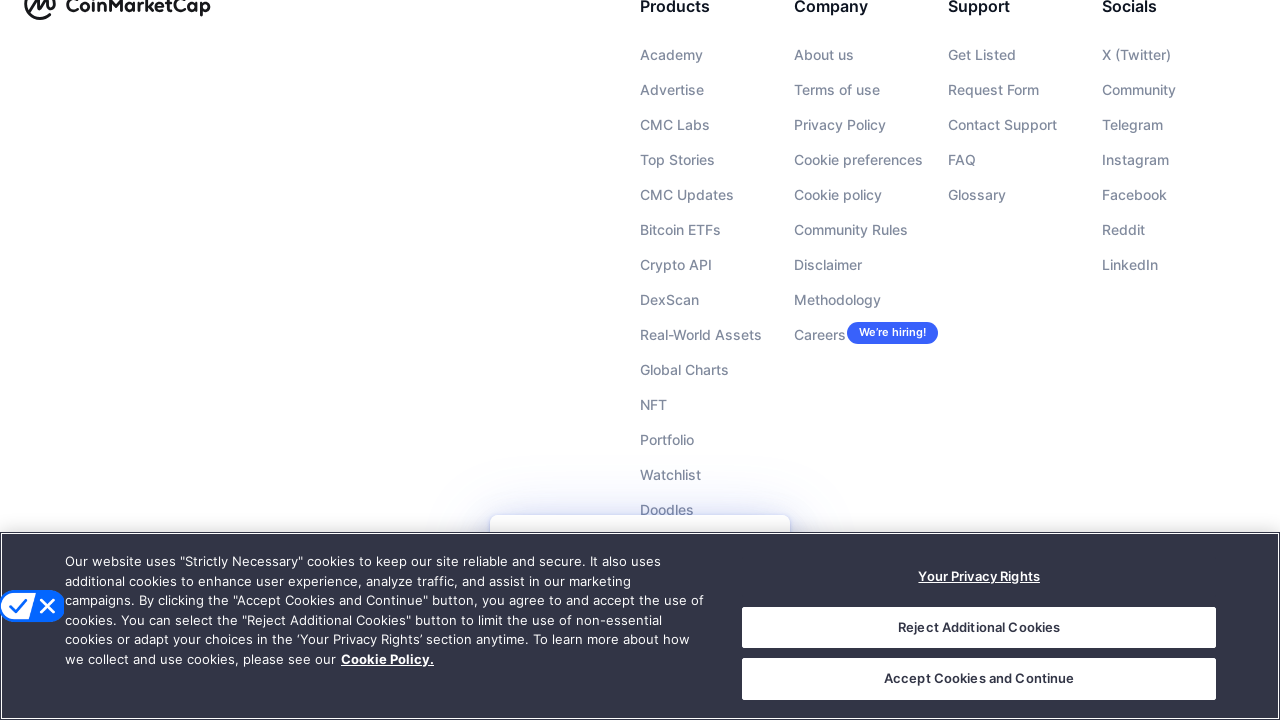

Waited 1 second for content to load
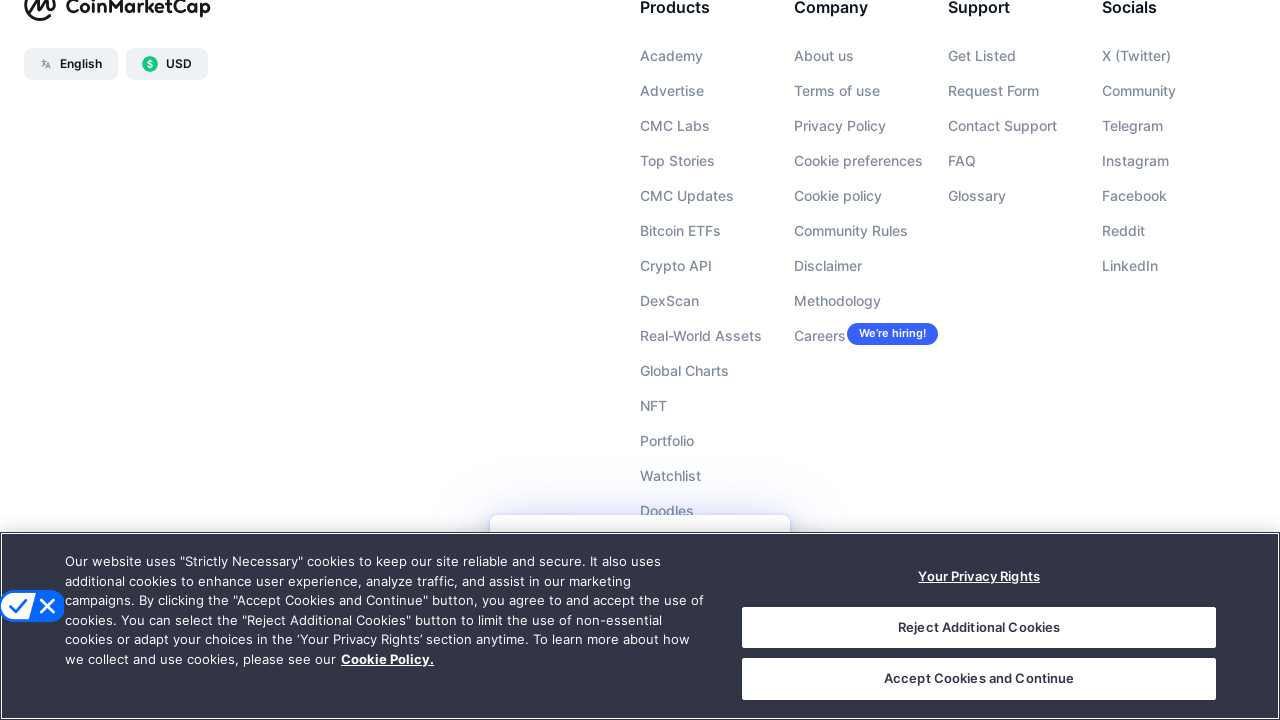

Scrolled to position 7560px
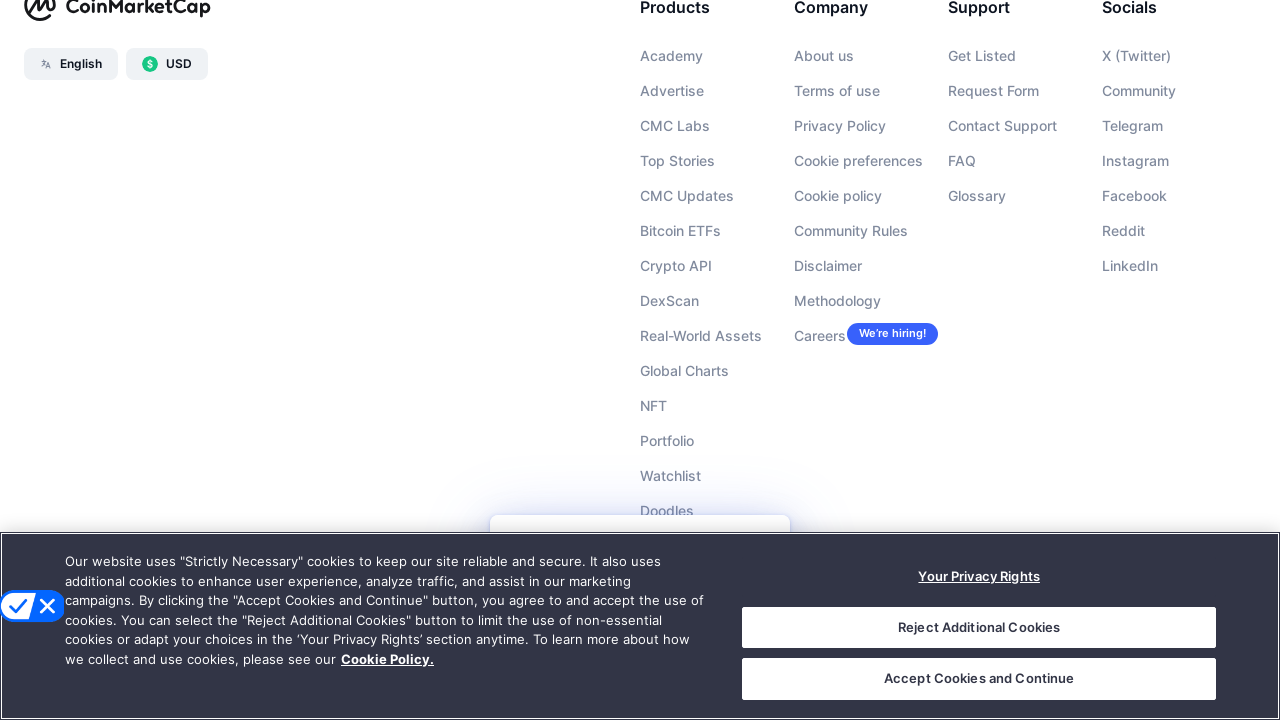

Waited for cryptocurrency table rows to load
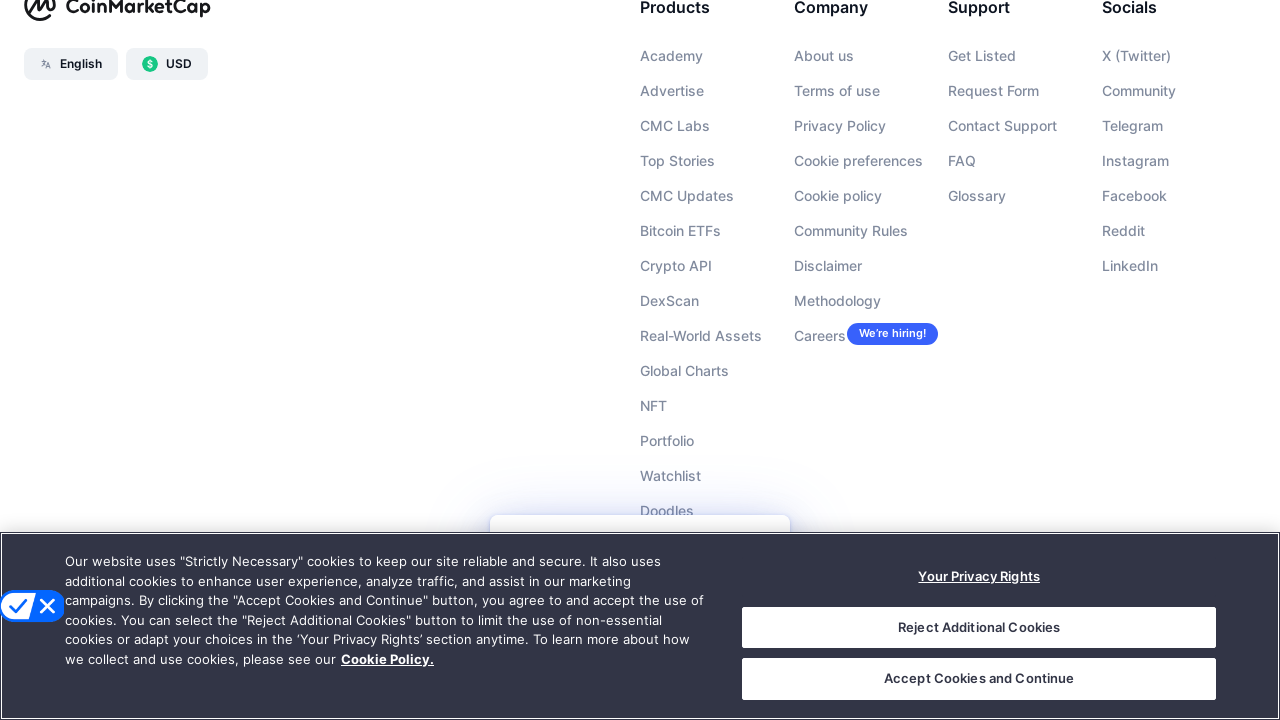

Located all cryptocurrency data rows
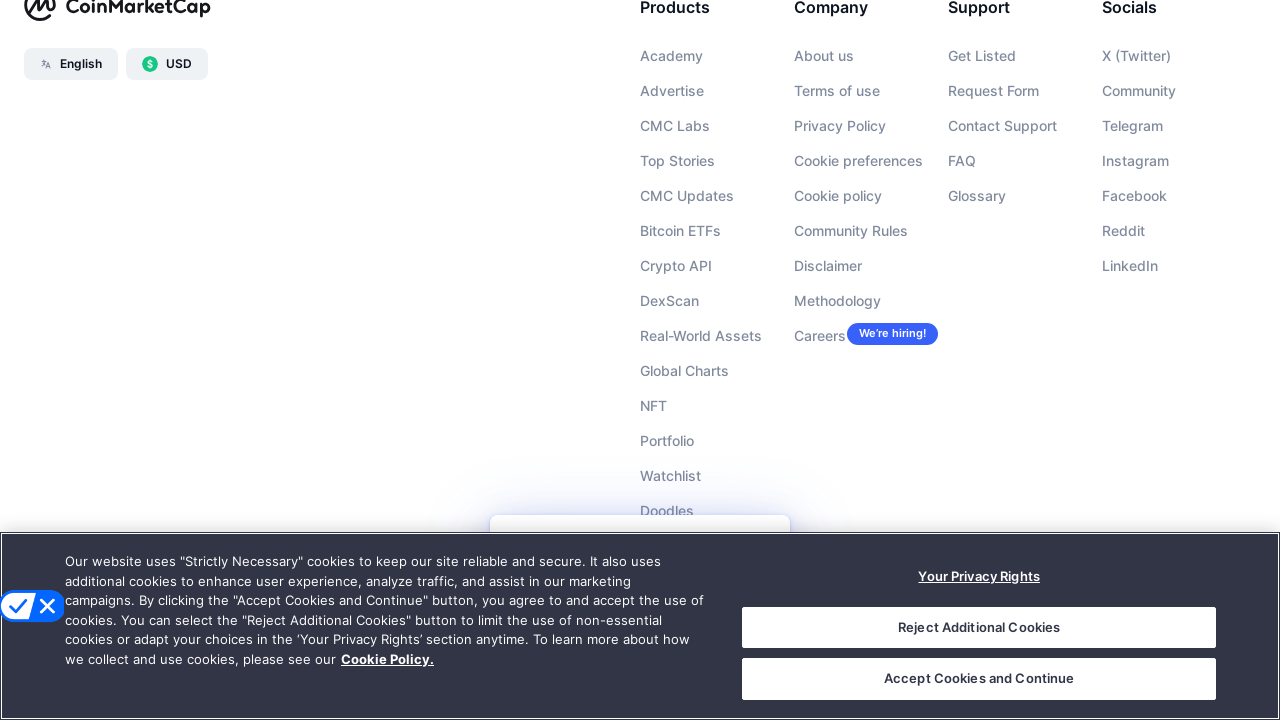

Verified first cryptocurrency row is visible
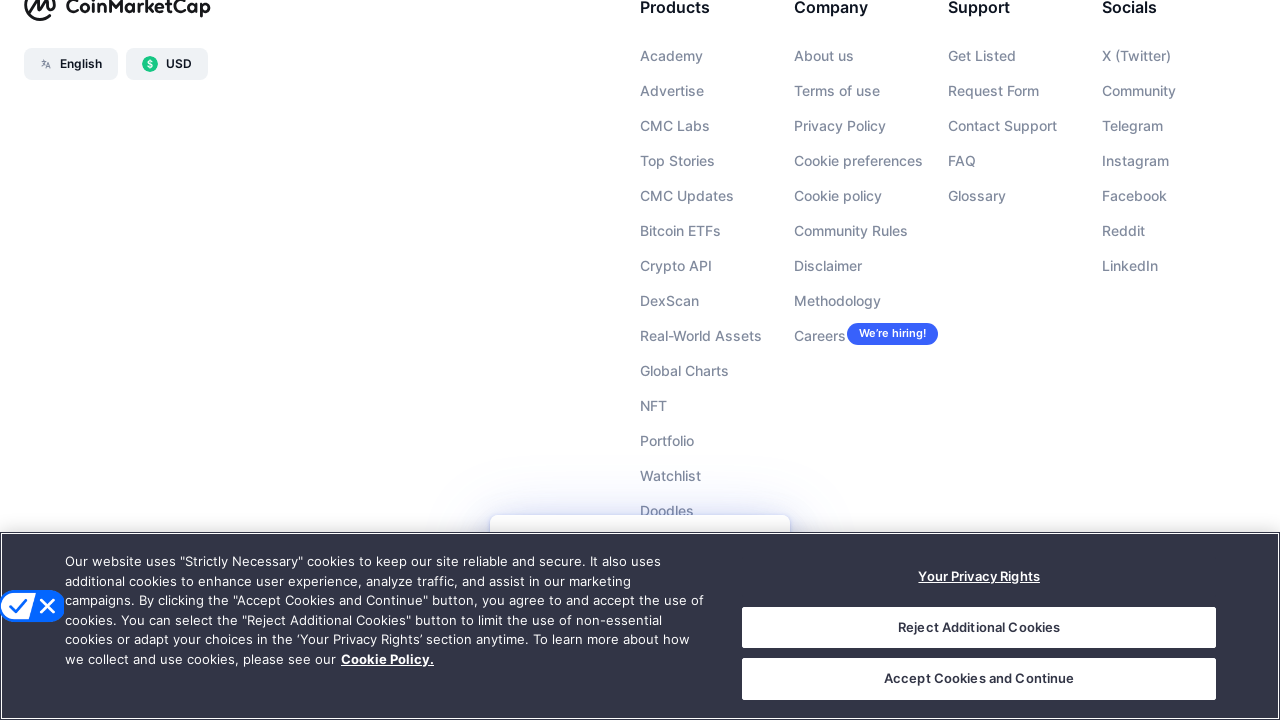

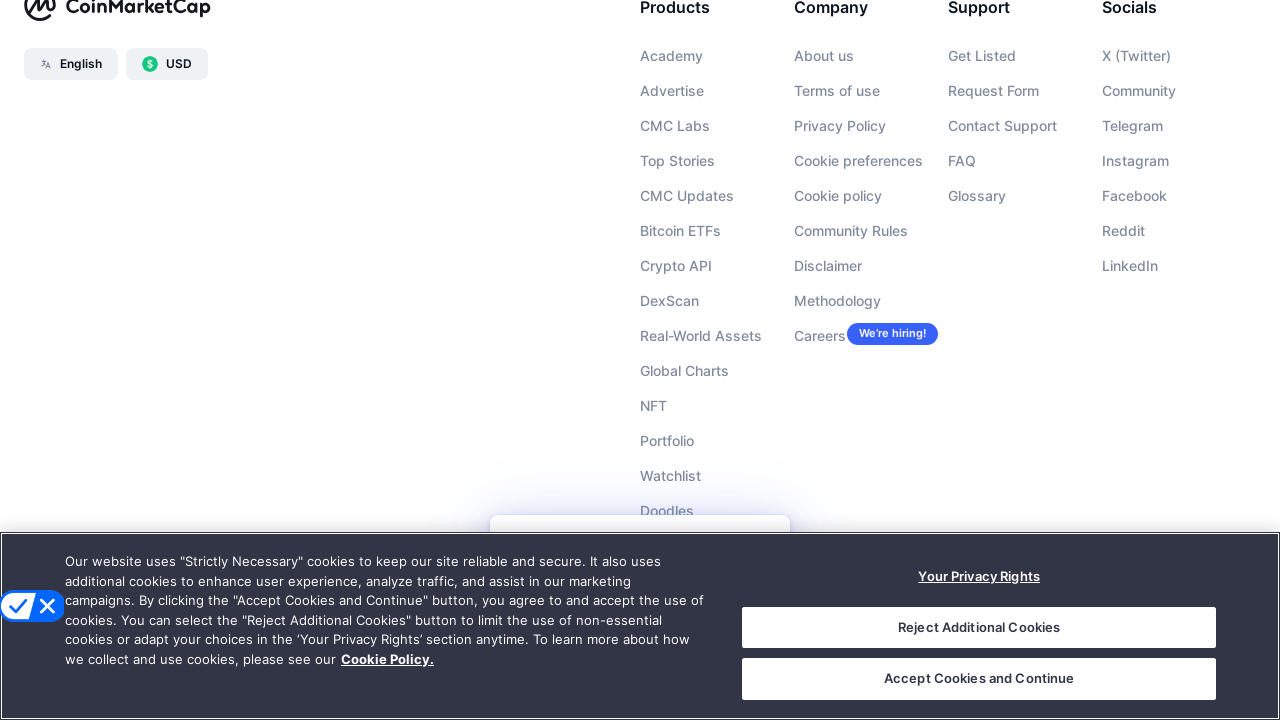